Tests window handling by opening a new window, filling a form in the child window, closing it, and switching back to parent

Starting URL: https://www.hyrtutorials.com/p/window-handles-practice.html

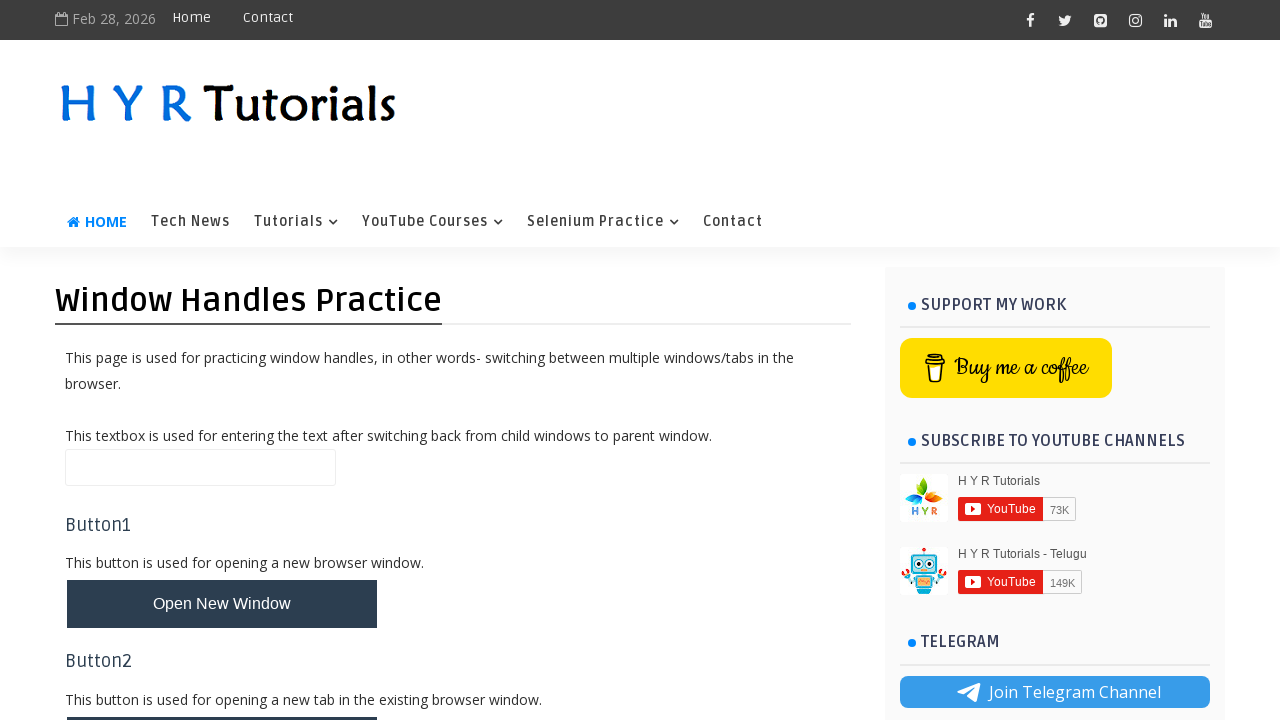

Retrieved and printed parent window title
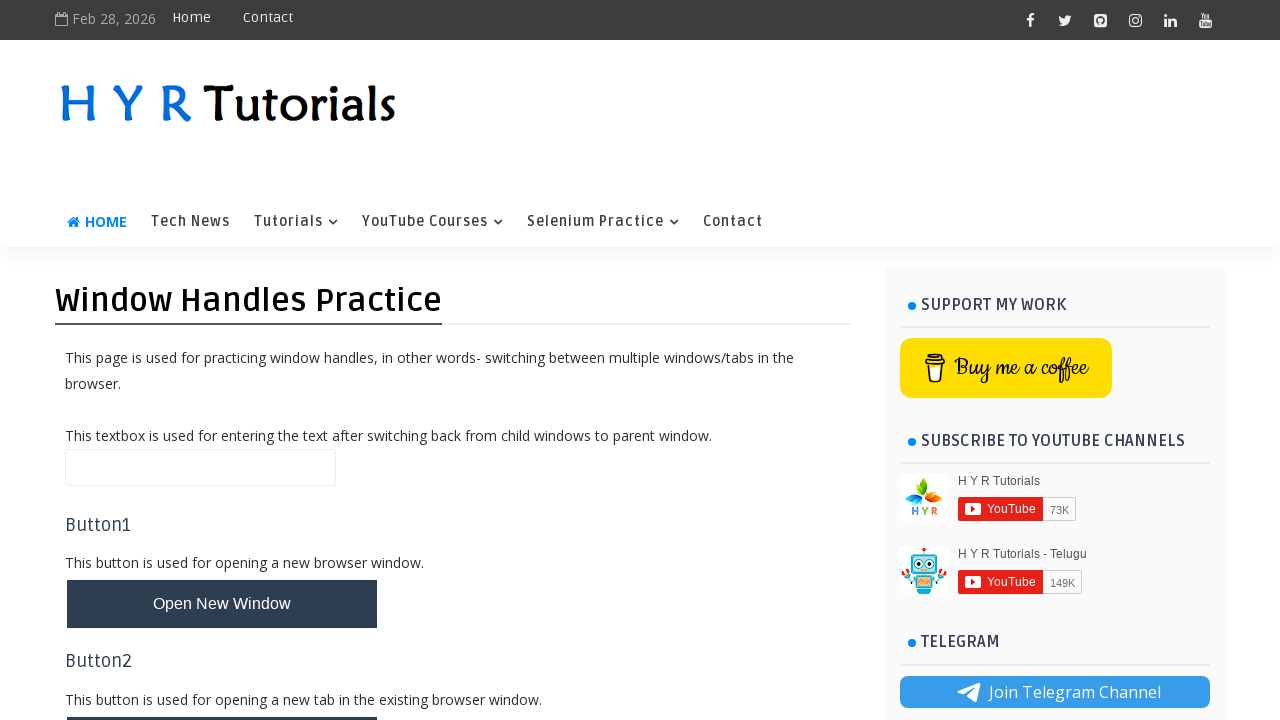

Clicked button to open new window at (222, 604) on #newWindowBtn
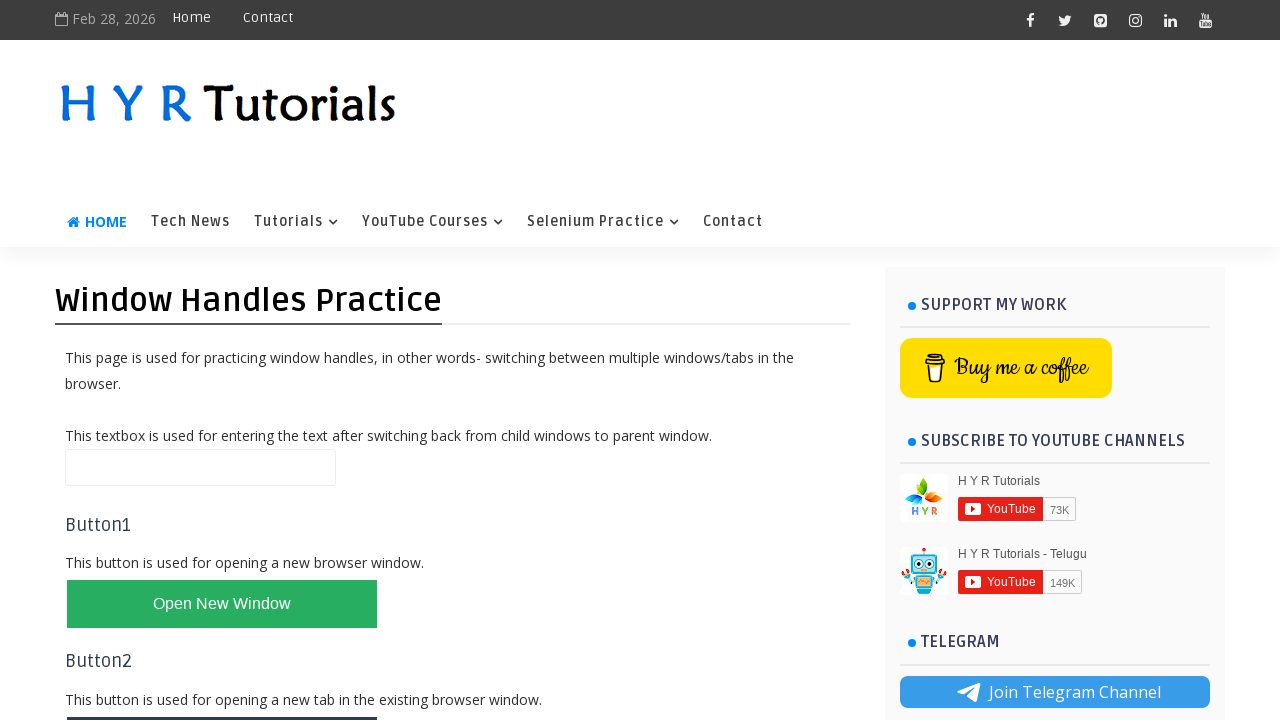

Captured new child window reference
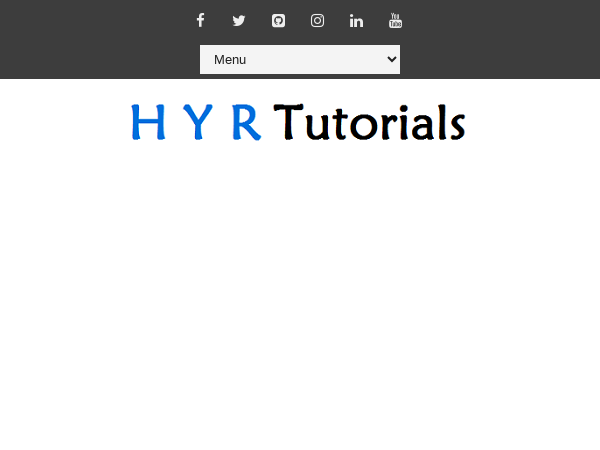

Waited for child window to fully load
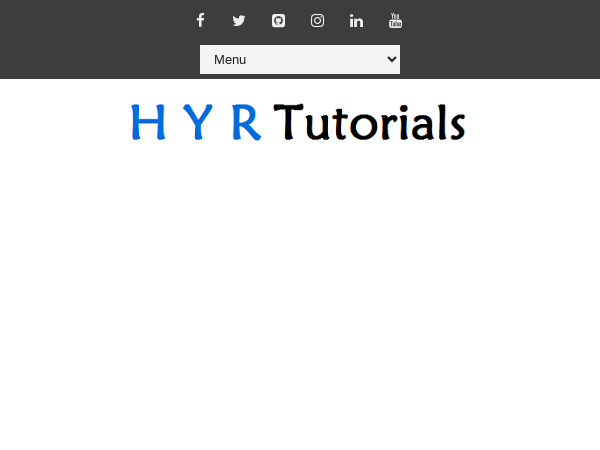

Retrieved and printed child window title
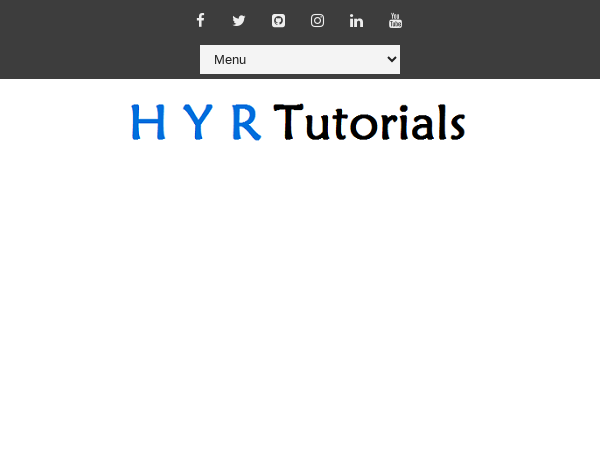

Filled first name field with 'Testname' on #firstName
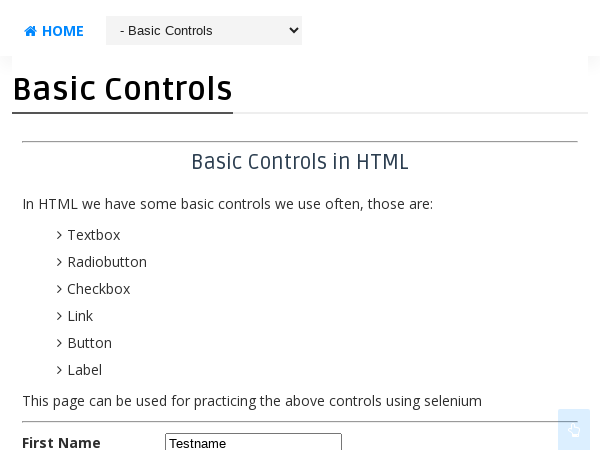

Filled last name field with 'Testlastname' on #lastName
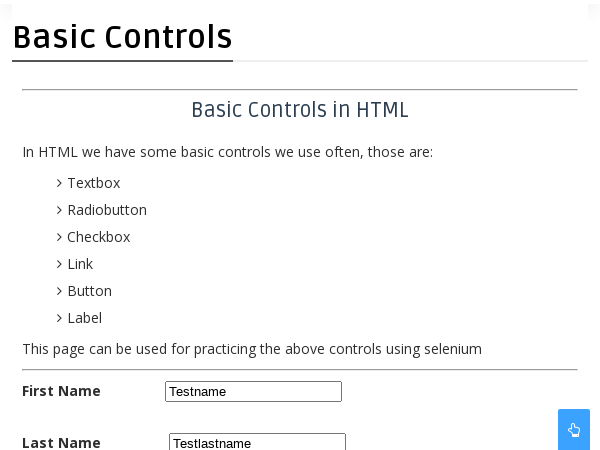

Closed child window
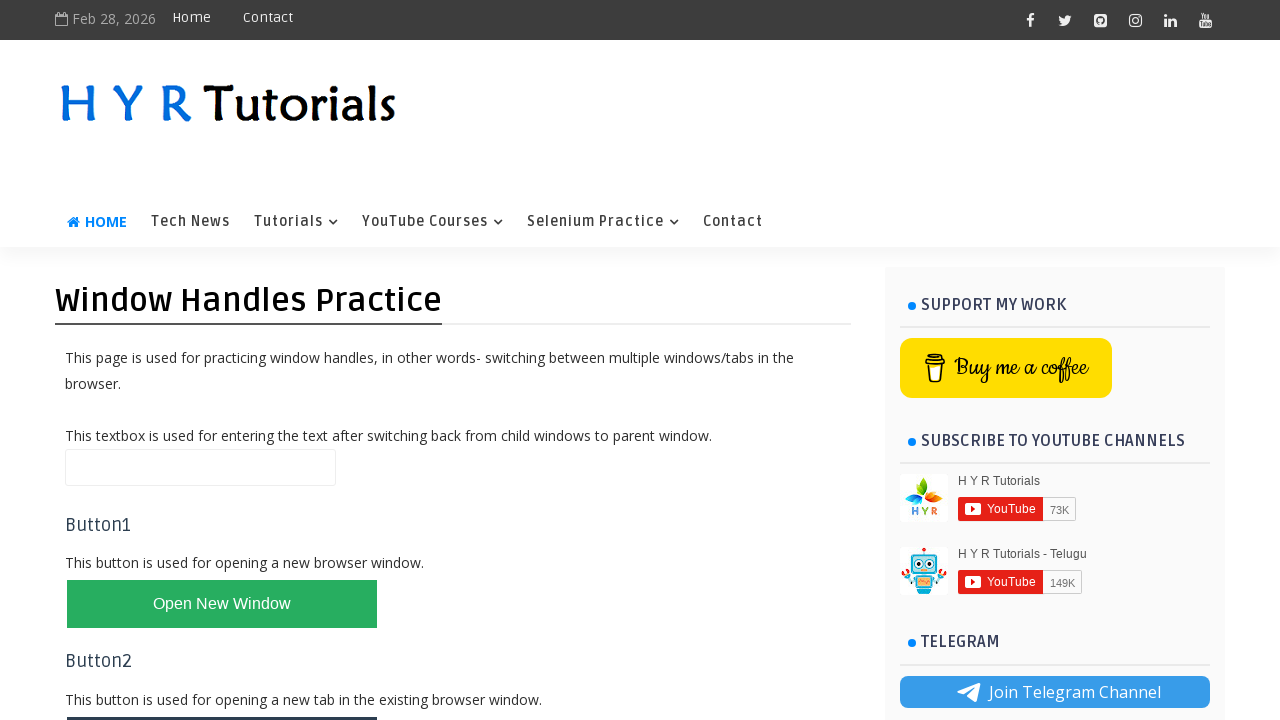

Retrieved button text from parent window to verify focus
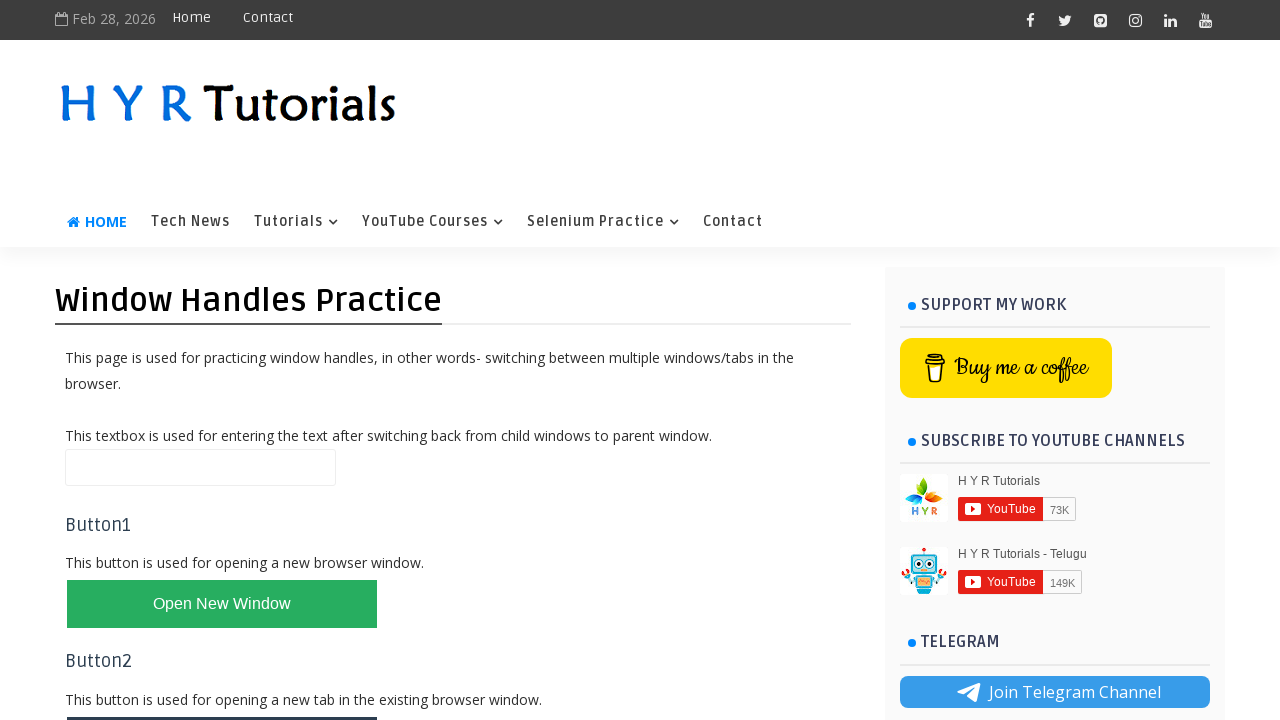

Printed button text from parent window
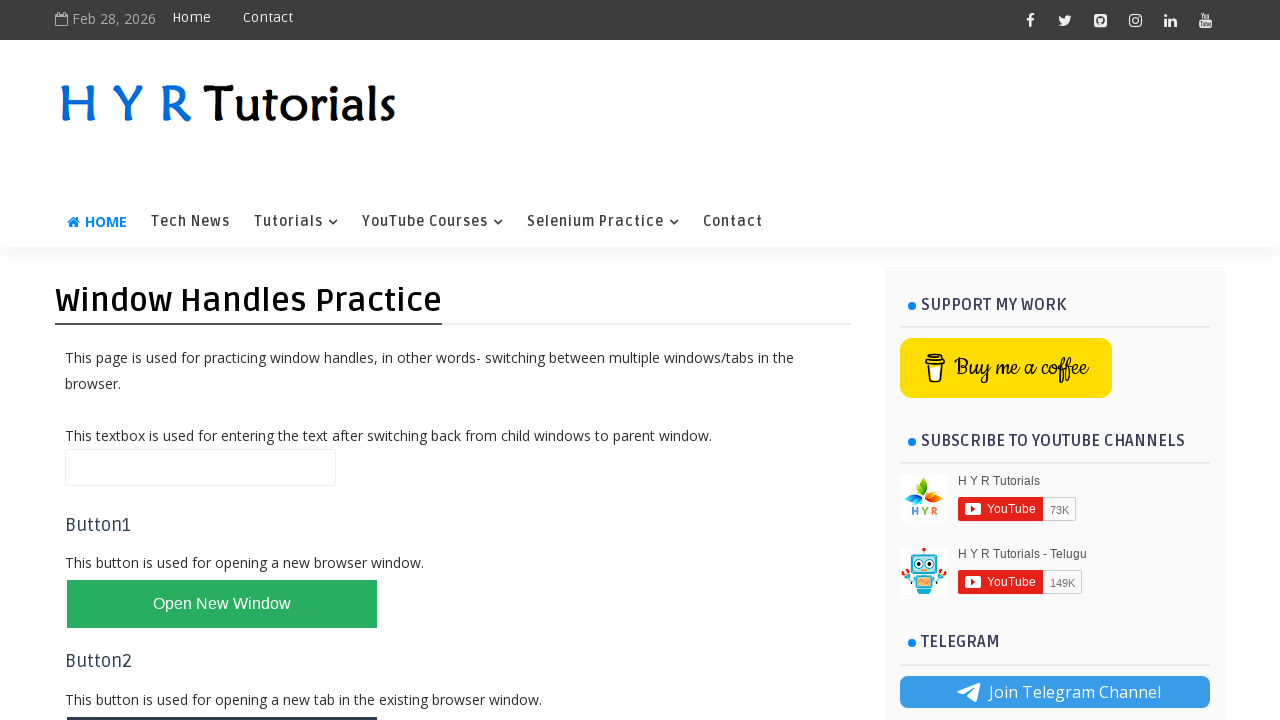

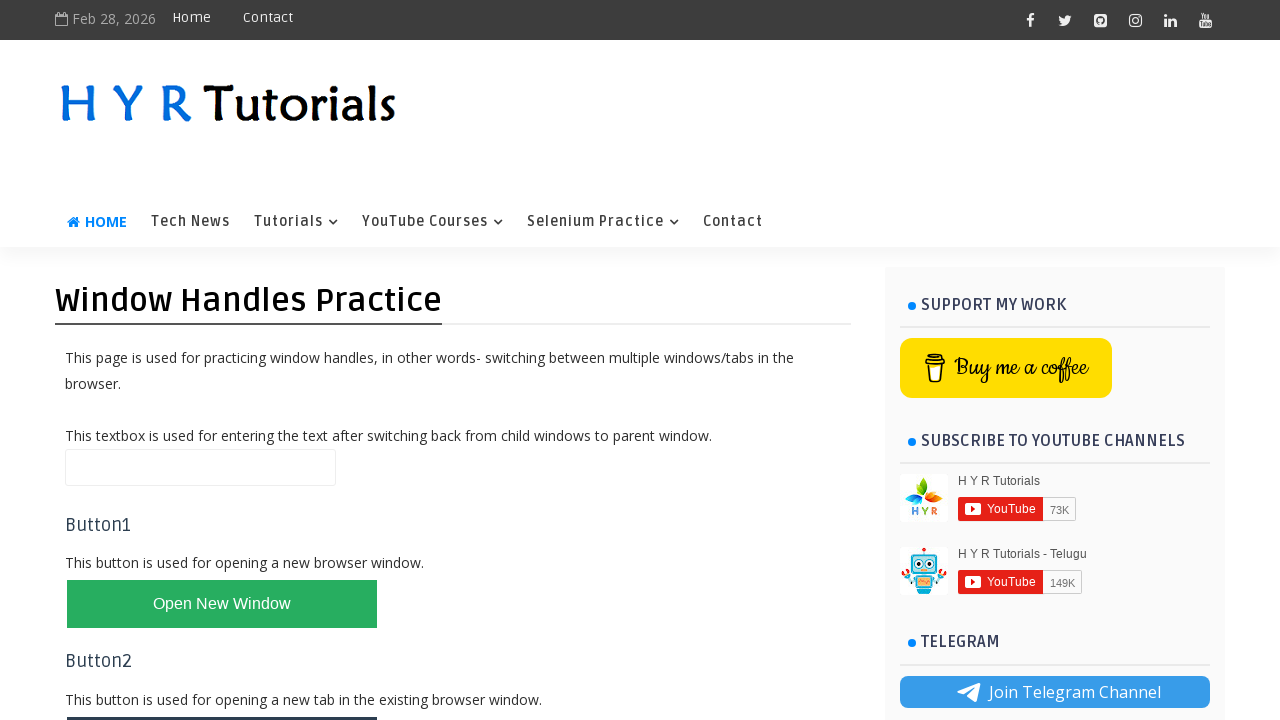